Tests autocomplete functionality by typing a partial country name and navigating through suggestions using keyboard arrow keys

Starting URL: https://rahulshettyacademy.com/AutomationPractice/

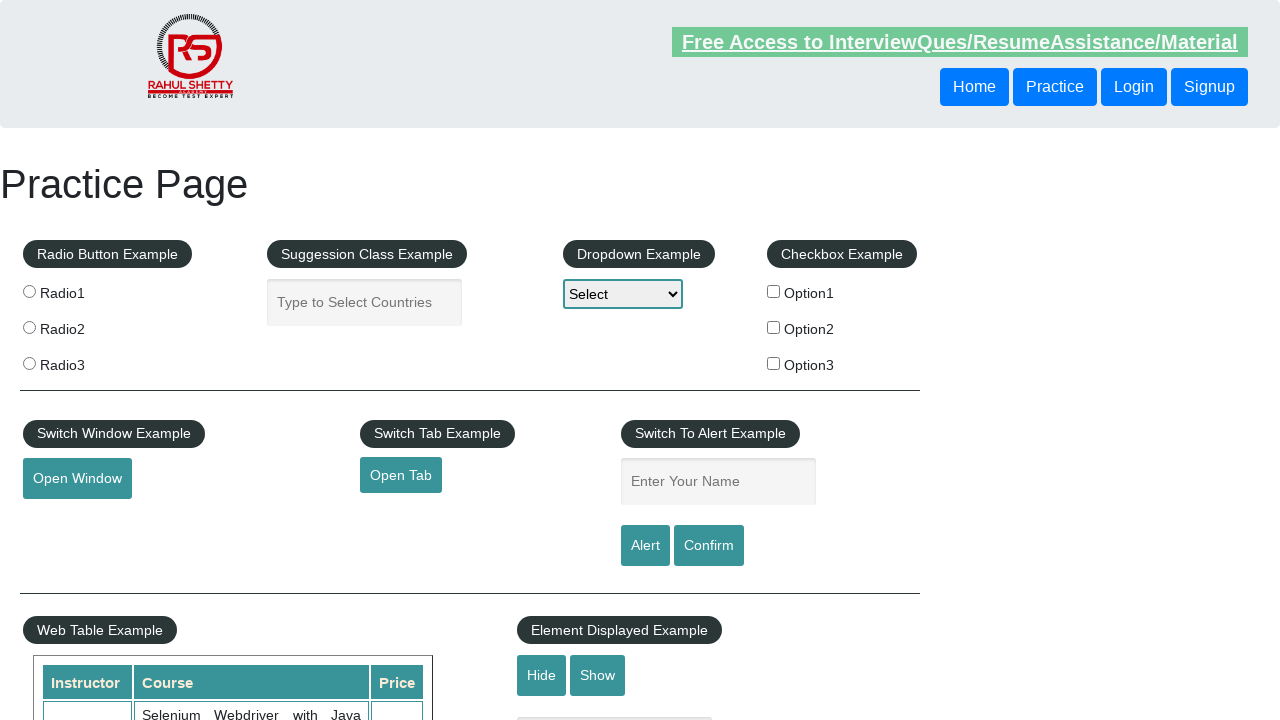

Clicked on the autocomplete input field at (365, 302) on #autocomplete
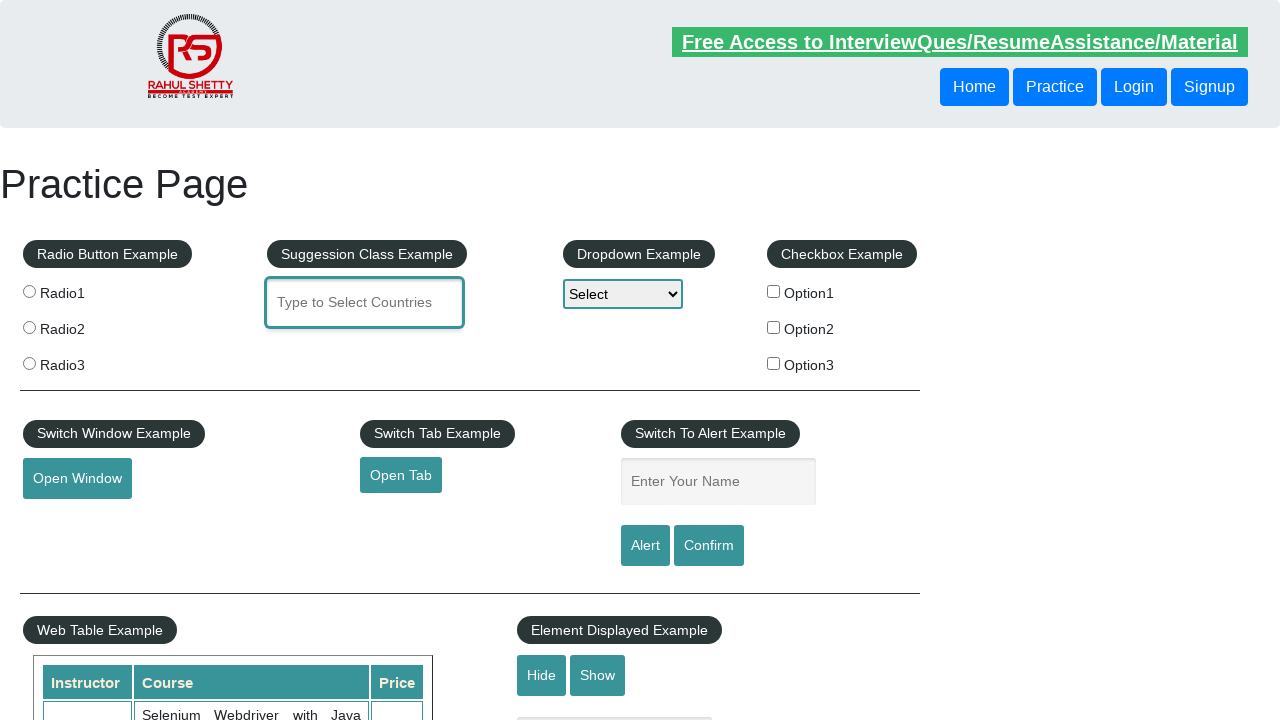

Typed partial country name 'ind' to trigger autocomplete suggestions on #autocomplete
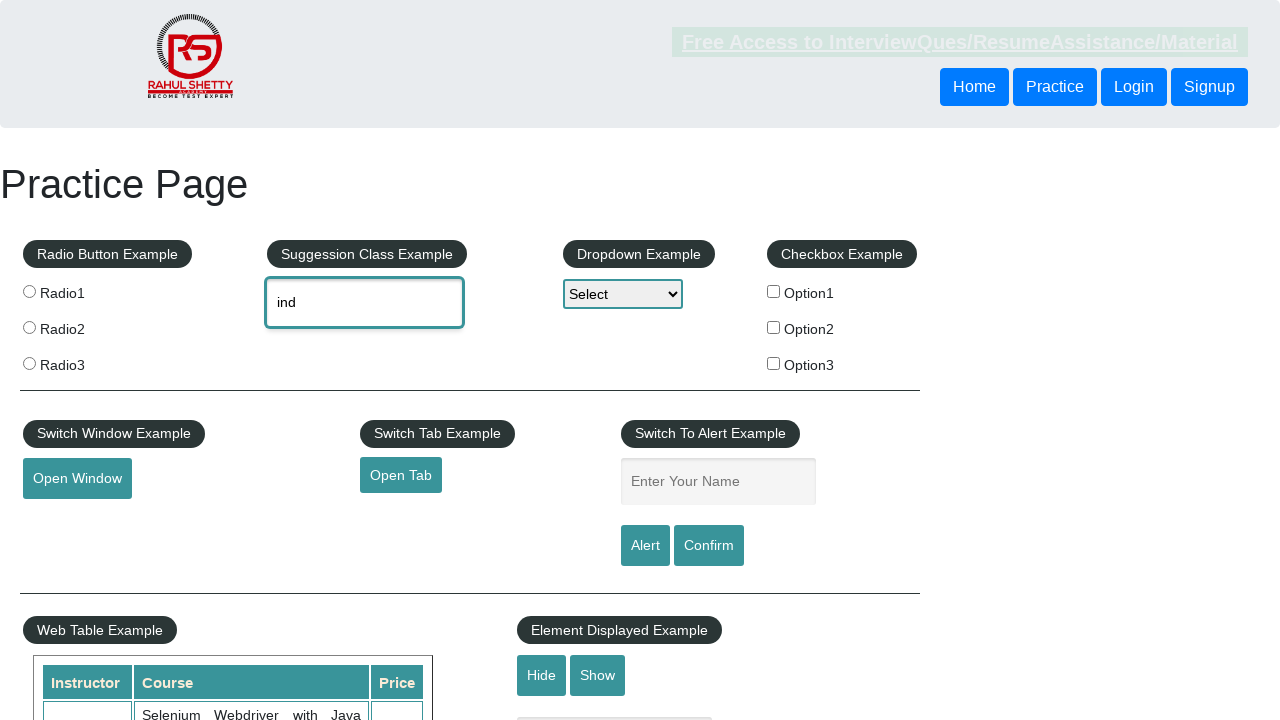

Waited for autocomplete suggestions to appear
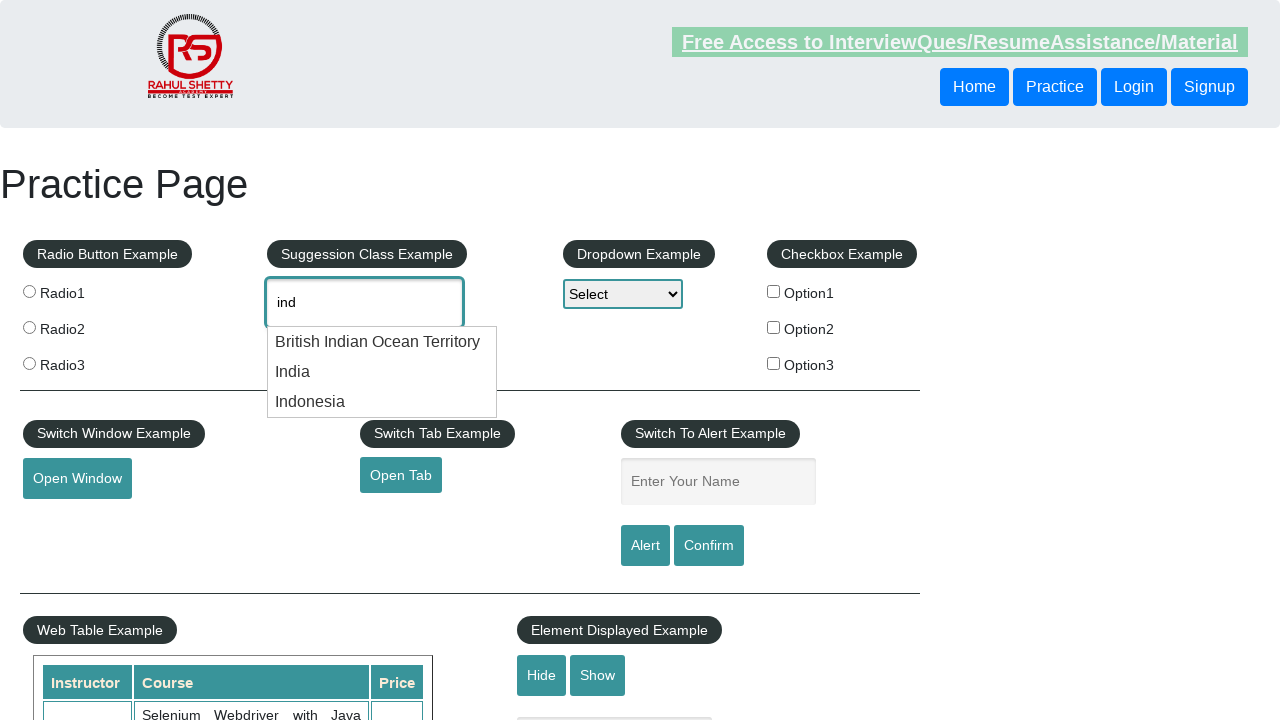

Pressed arrow down to navigate to first suggestion on #autocomplete
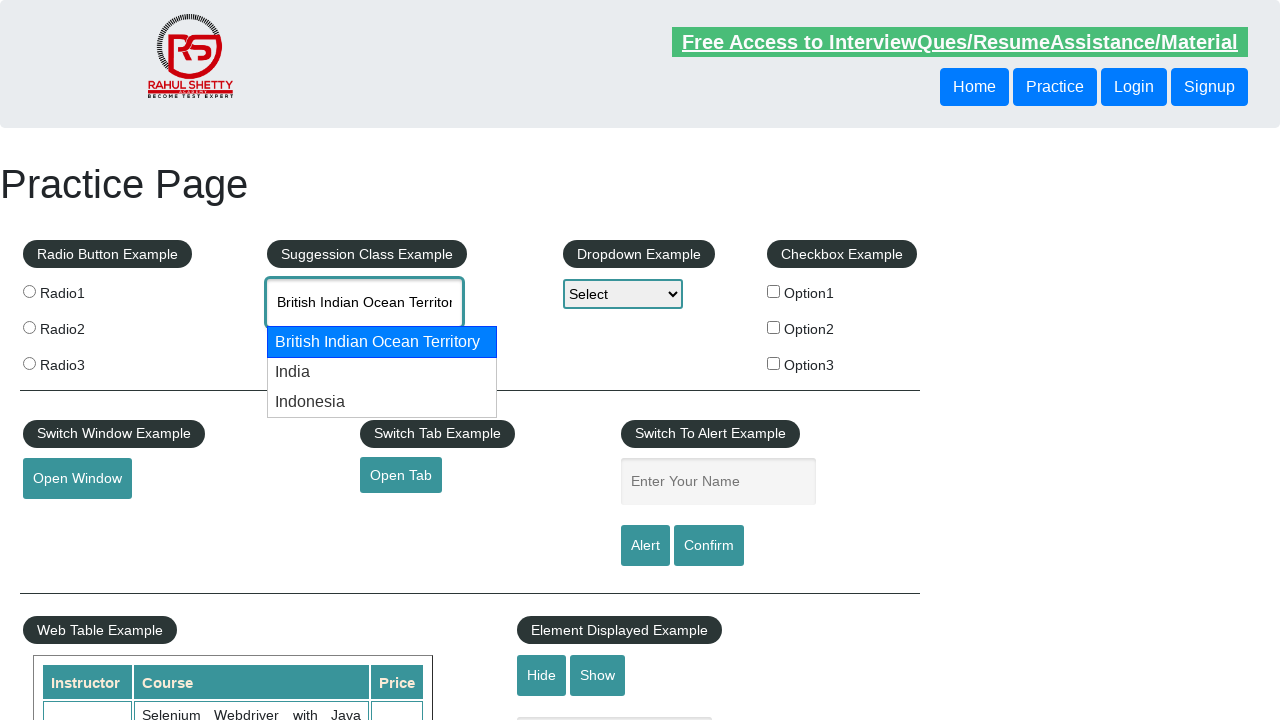

Pressed arrow down to navigate to second suggestion on #autocomplete
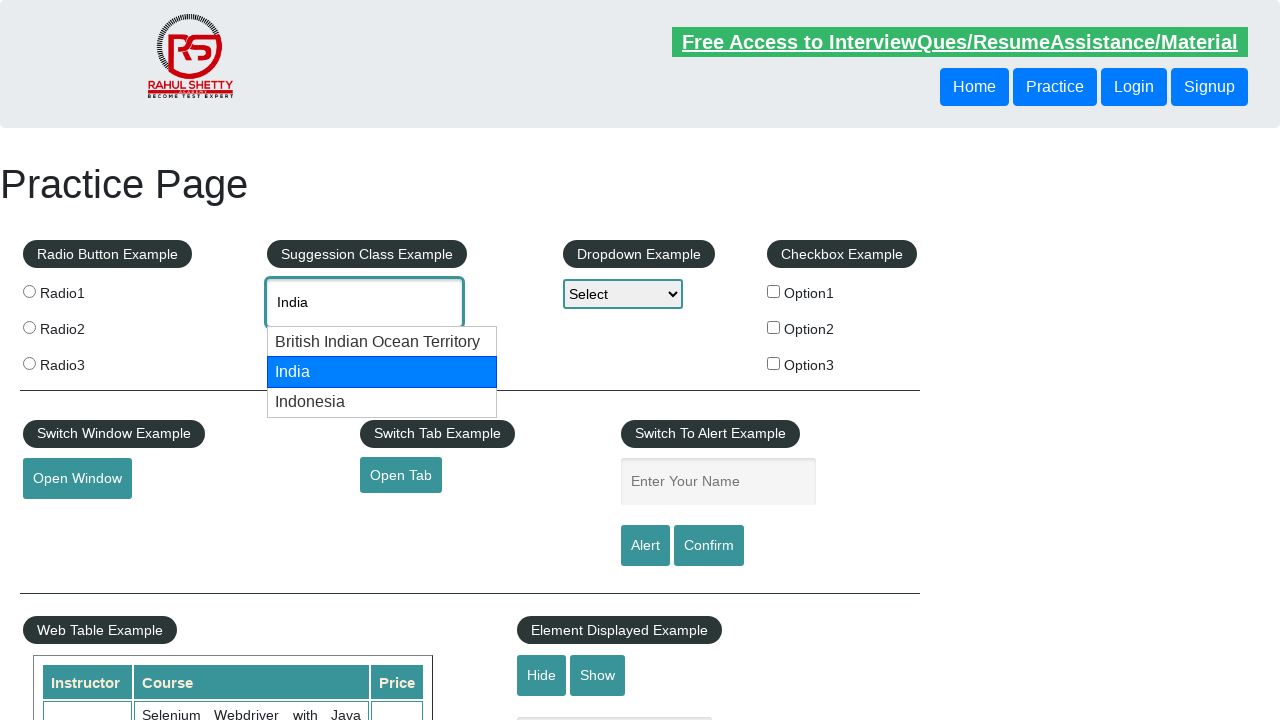

Waited to observe the selected suggestion value
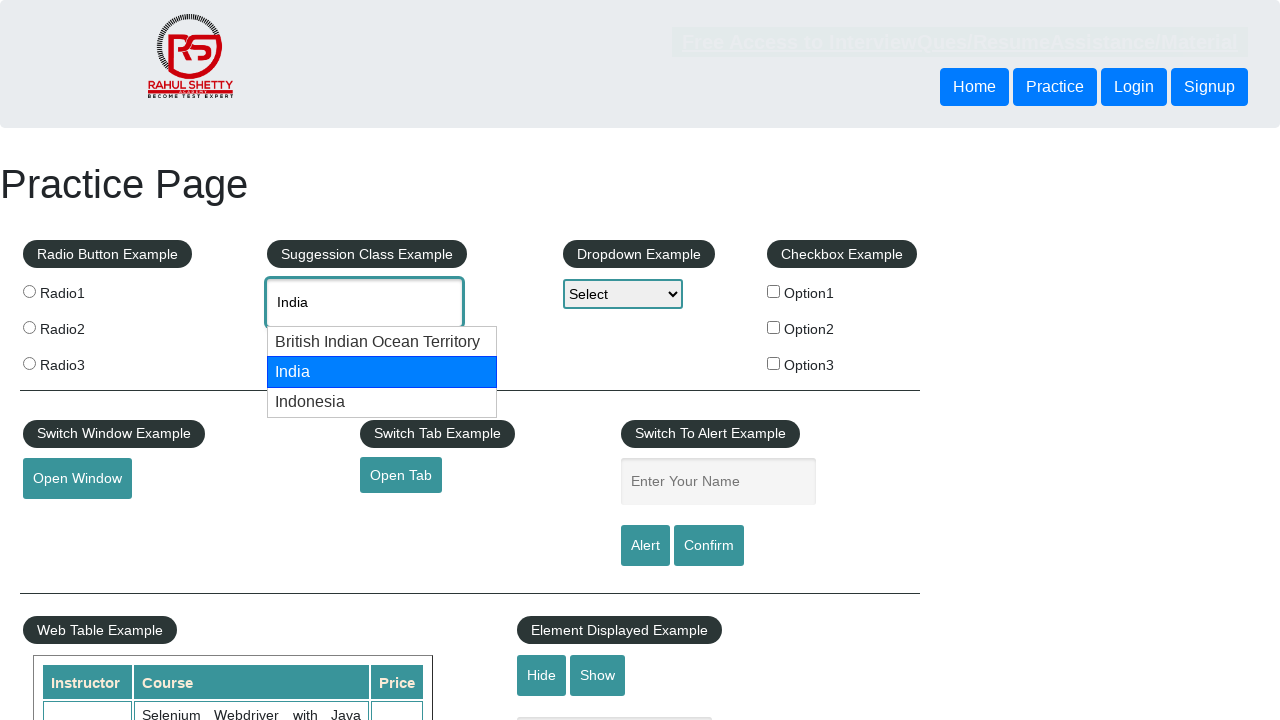

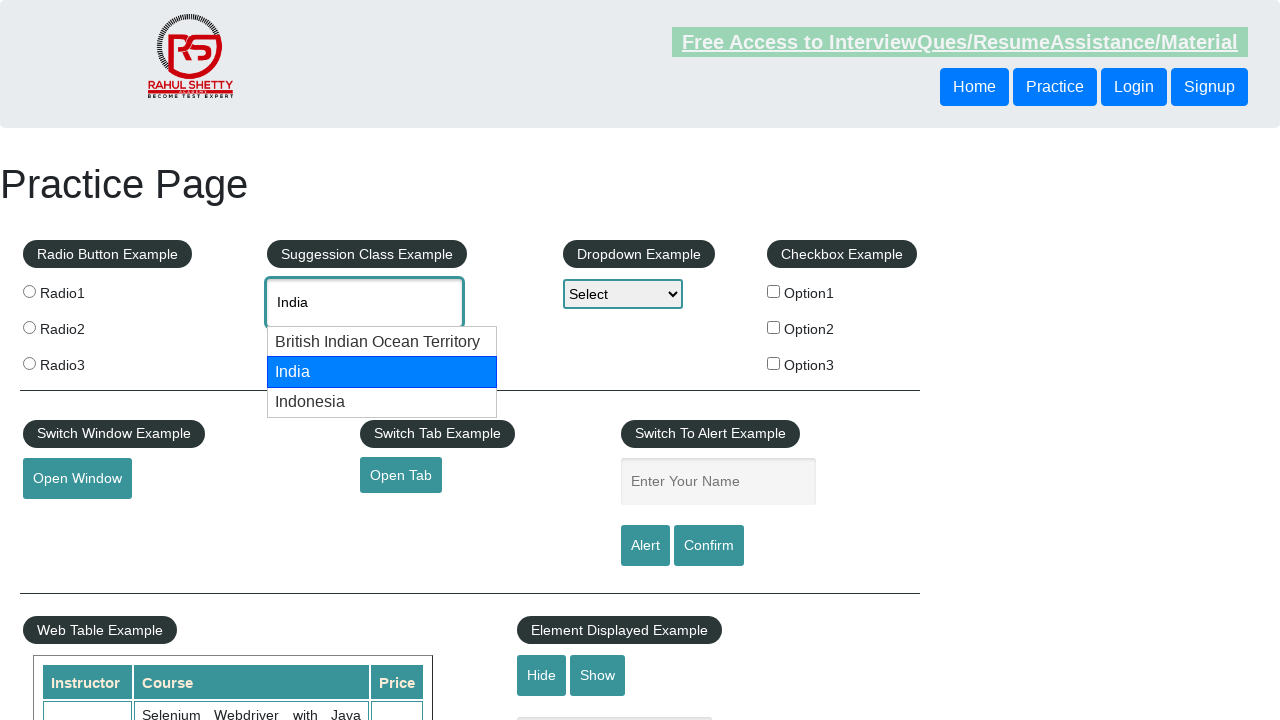